Tests that a todo item is removed when edited to an empty string

Starting URL: https://demo.playwright.dev/todomvc

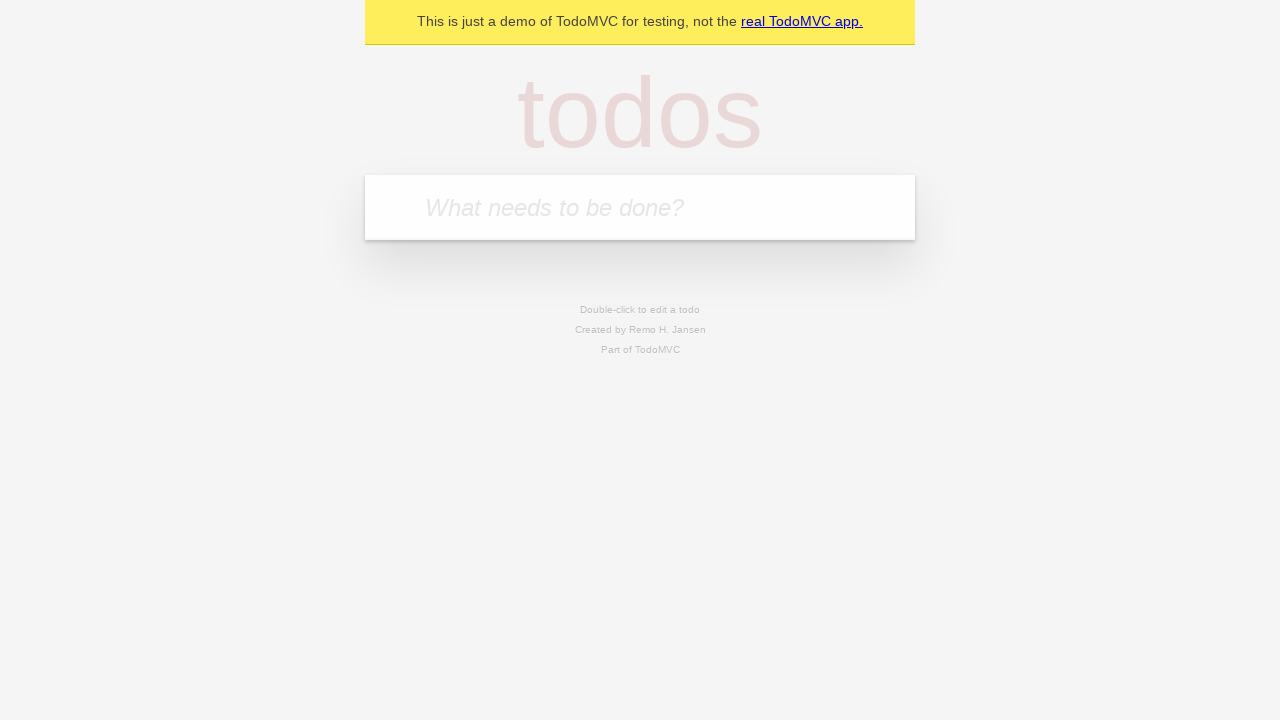

Filled new todo field with 'buy some cheese' on internal:attr=[placeholder="What needs to be done?"i]
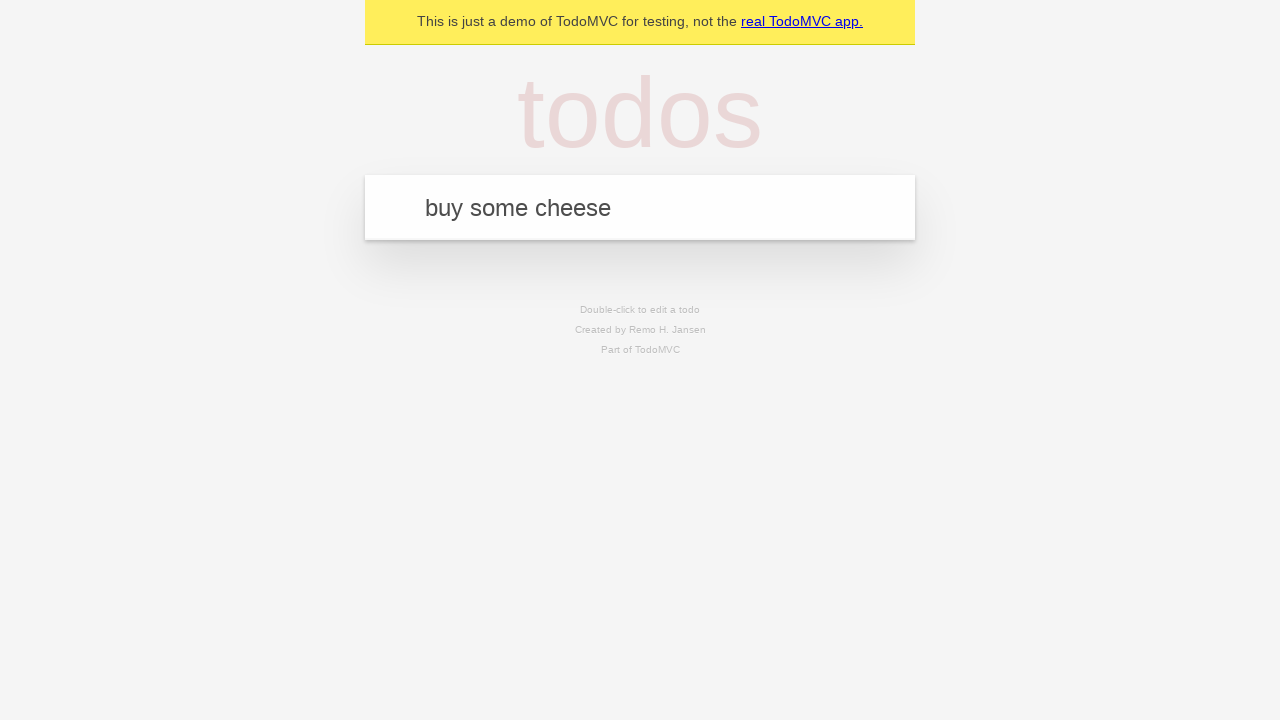

Pressed Enter to create todo 'buy some cheese' on internal:attr=[placeholder="What needs to be done?"i]
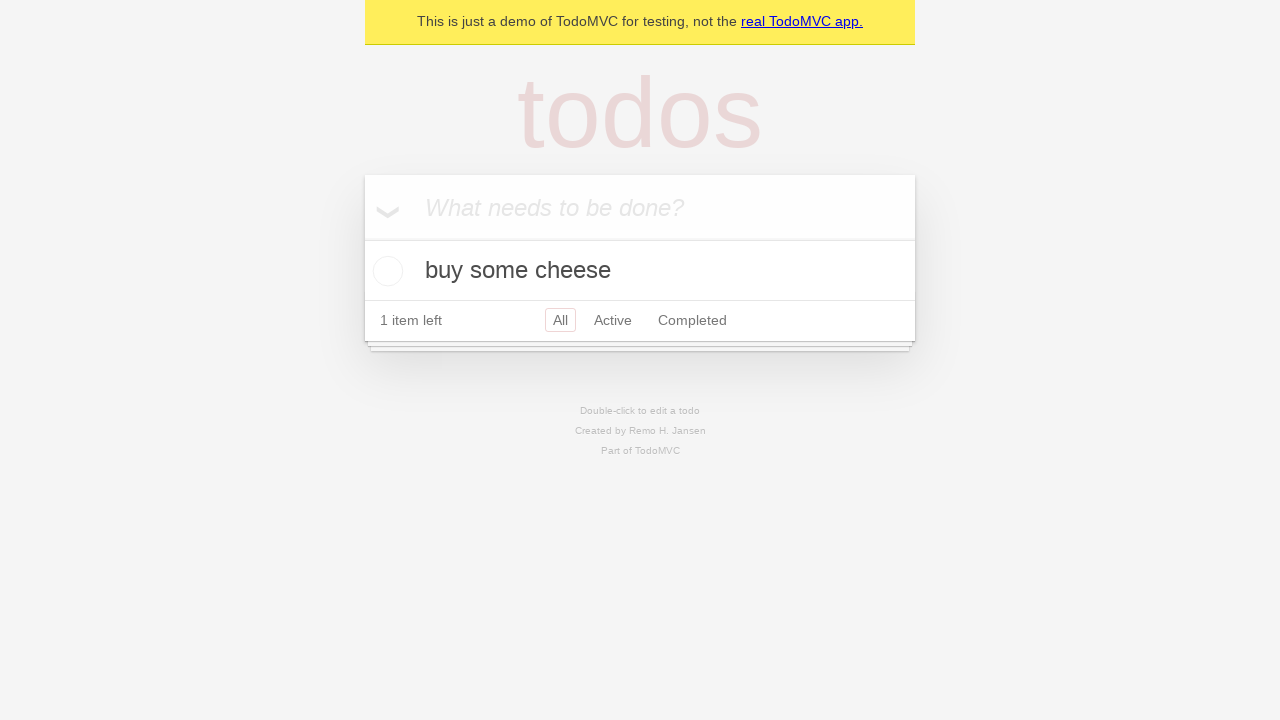

Filled new todo field with 'feed the cat' on internal:attr=[placeholder="What needs to be done?"i]
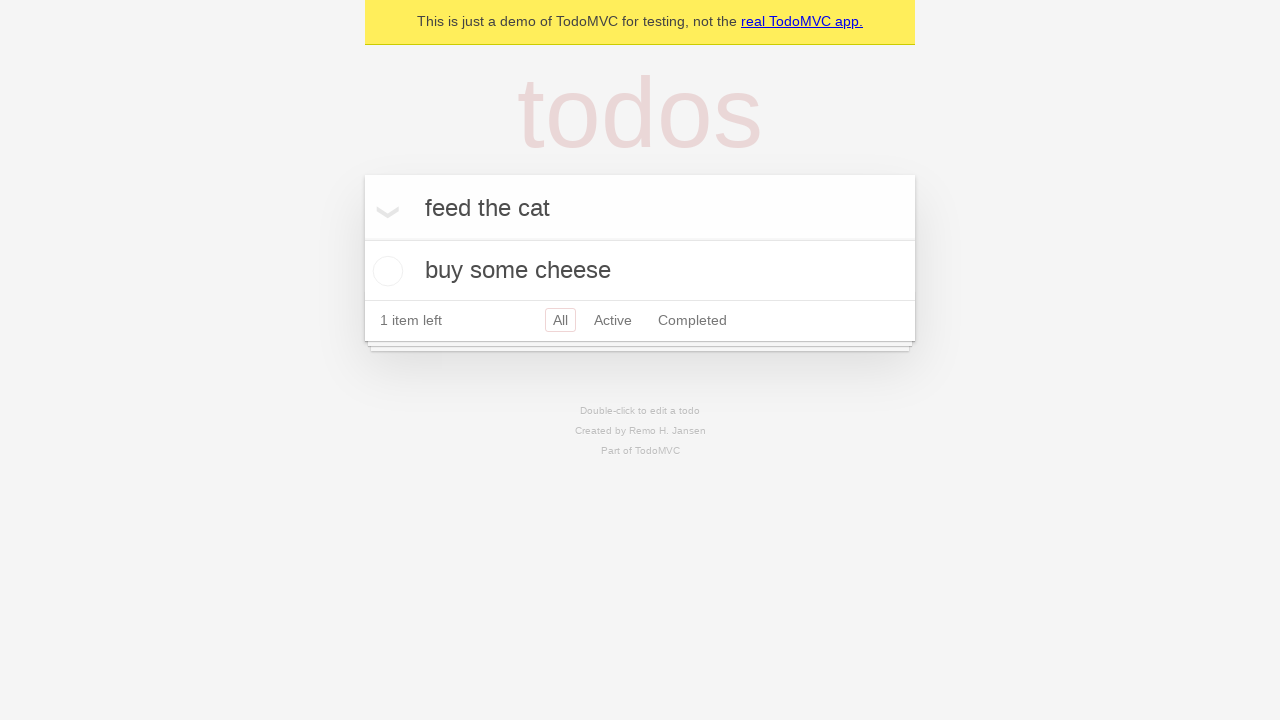

Pressed Enter to create todo 'feed the cat' on internal:attr=[placeholder="What needs to be done?"i]
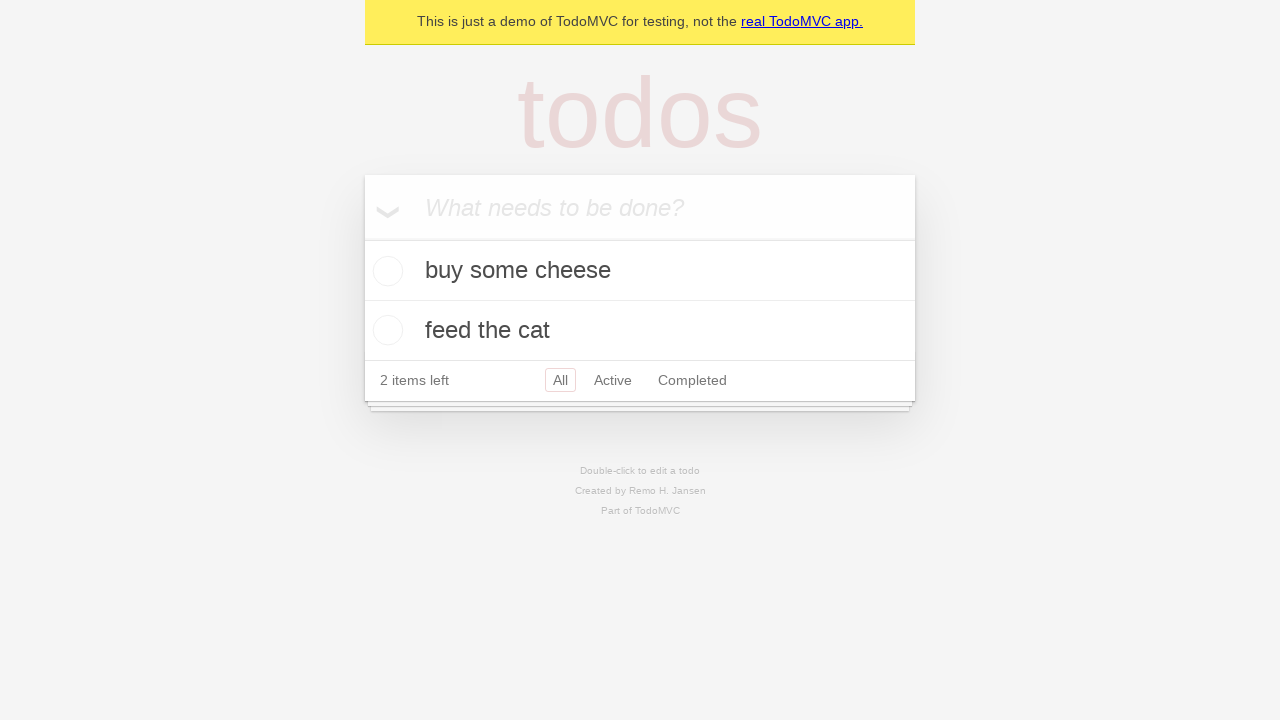

Filled new todo field with 'book a doctors appointment' on internal:attr=[placeholder="What needs to be done?"i]
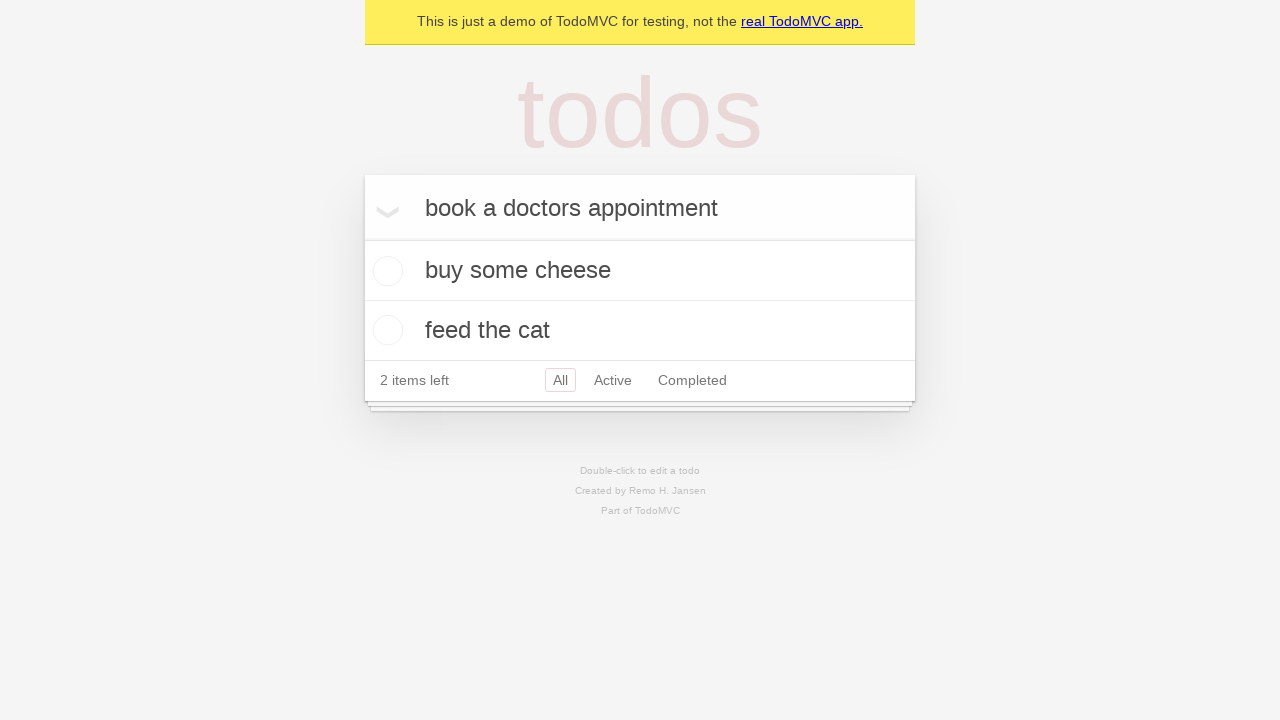

Pressed Enter to create todo 'book a doctors appointment' on internal:attr=[placeholder="What needs to be done?"i]
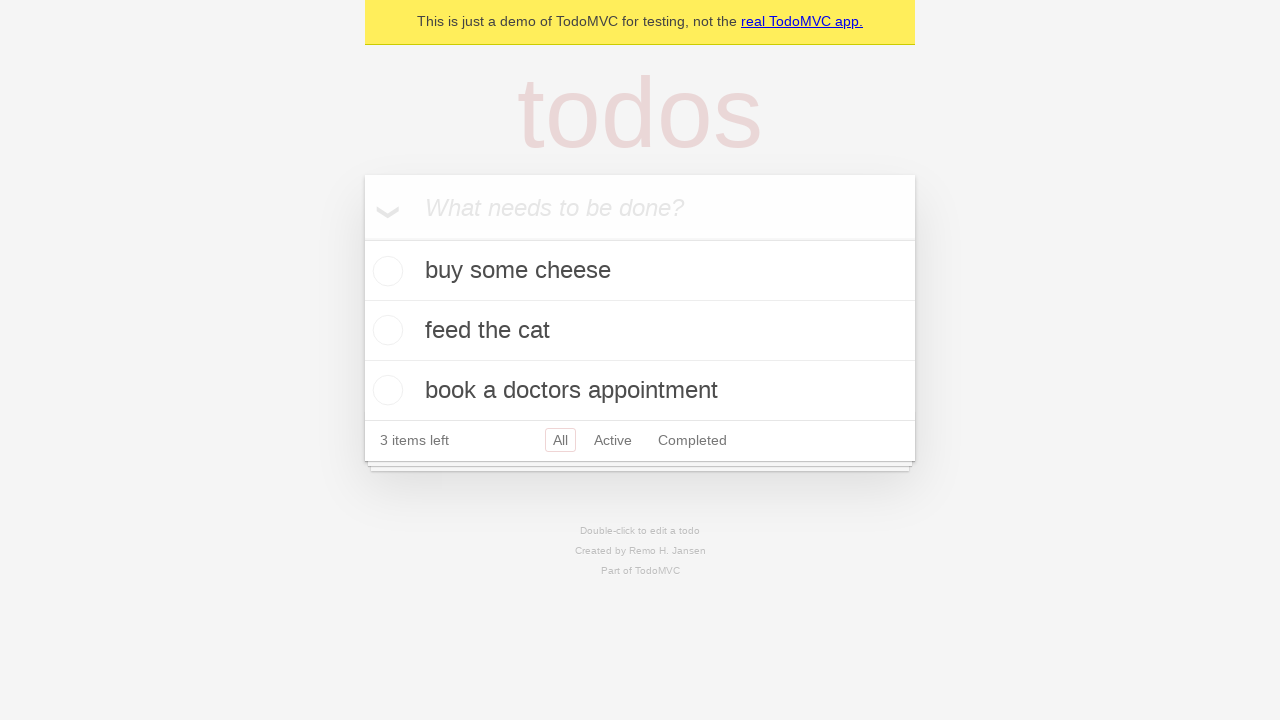

Double-clicked second todo item to enter edit mode at (640, 331) on [data-testid='todo-item'] >> nth=1
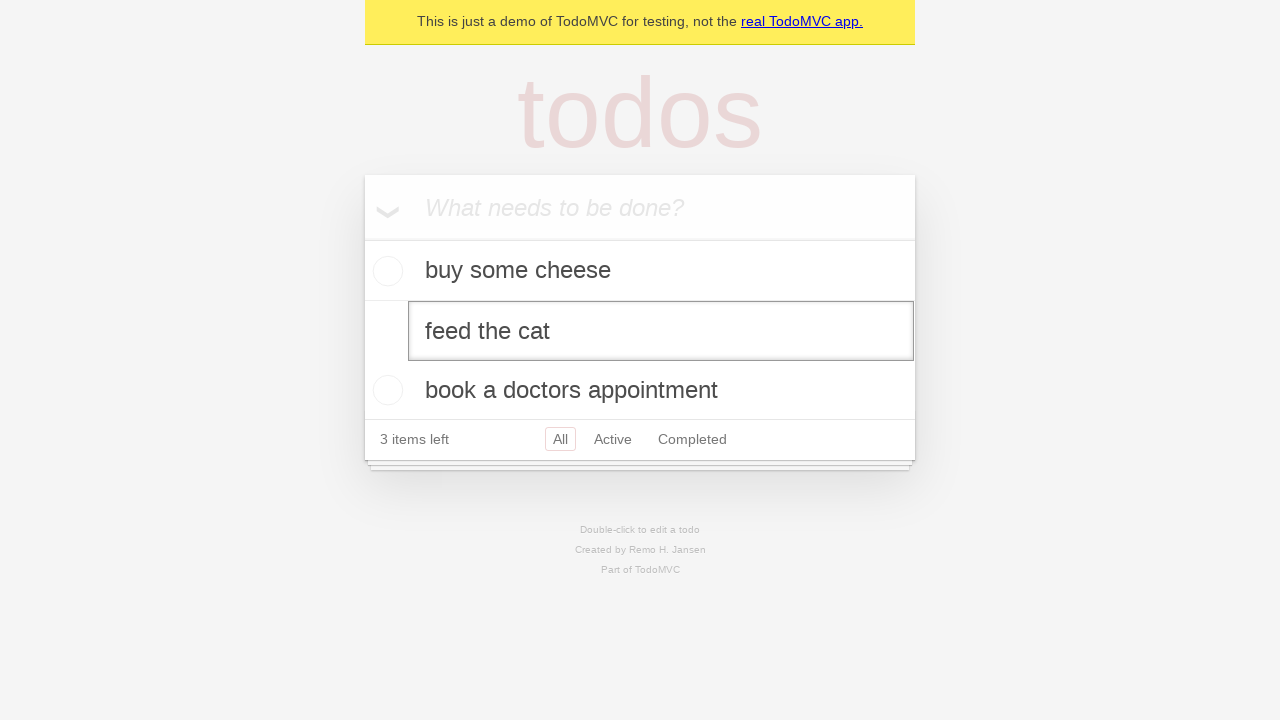

Cleared the text in the edit field on [data-testid='todo-item'] >> nth=1 >> internal:role=textbox[name="Edit"i]
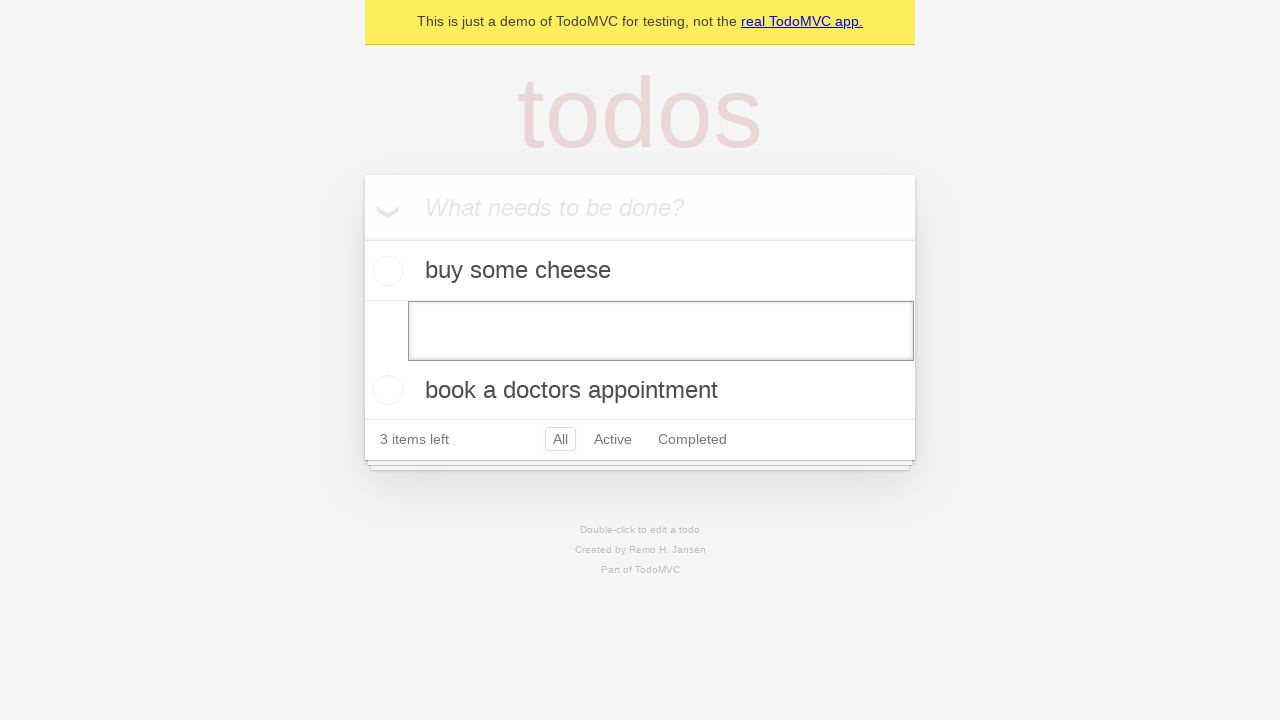

Pressed Enter to confirm empty edit, removing the todo item on [data-testid='todo-item'] >> nth=1 >> internal:role=textbox[name="Edit"i]
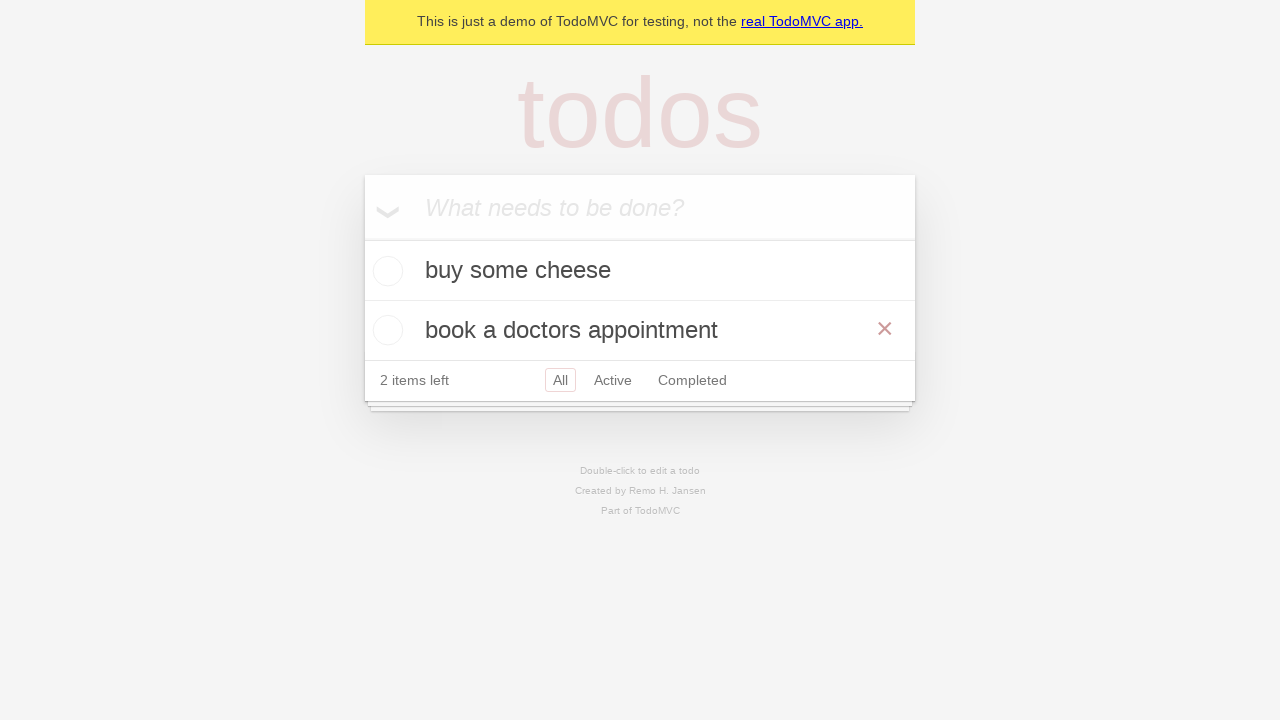

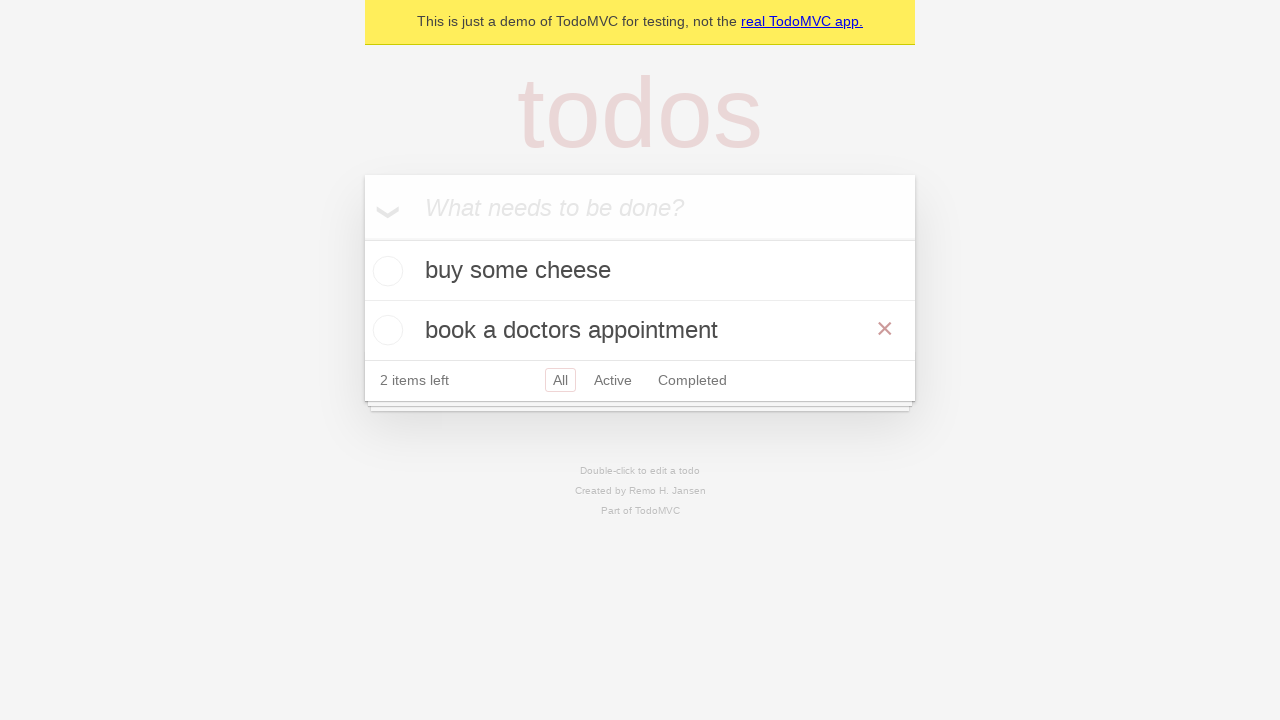